Tests a car rental form by filling out all required fields including name, contact number, address, travel date, car type, duration, driving license, payment mode, and driver checkbox, then submits the form and verifies the result.

Starting URL: https://webapps.tekstac.com/RentaCar/

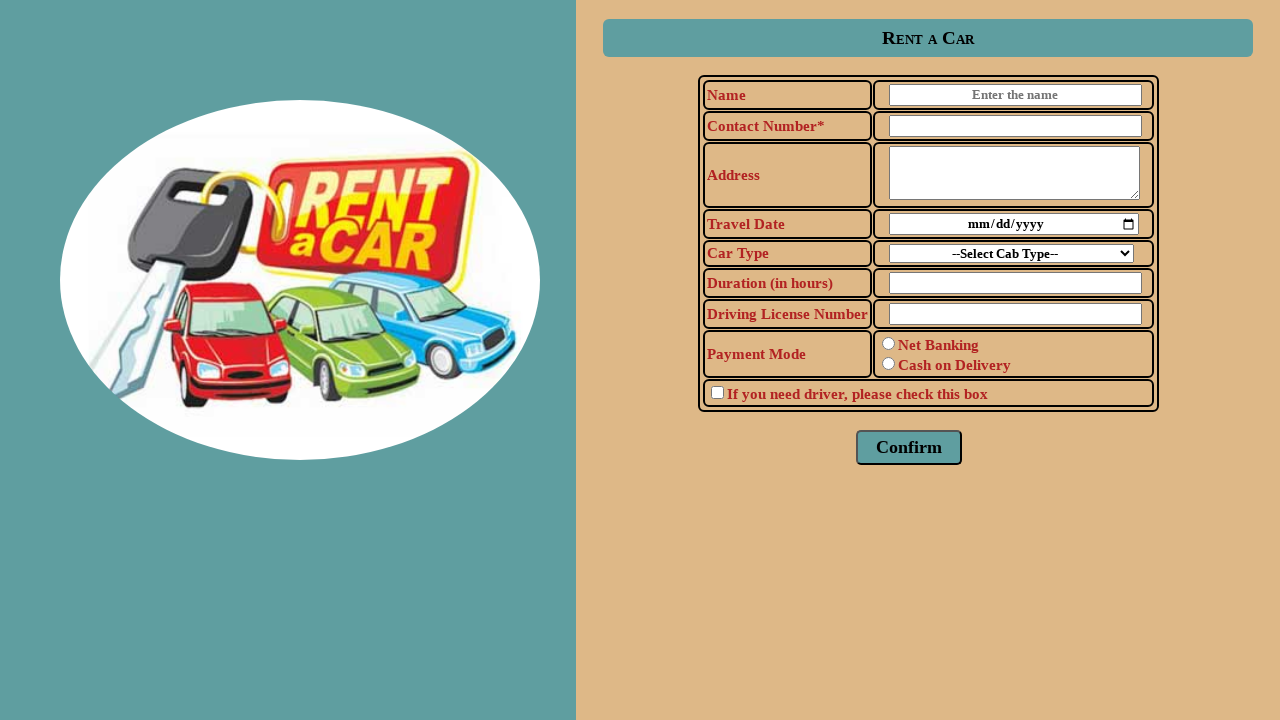

Filled name field with 'George' on #name
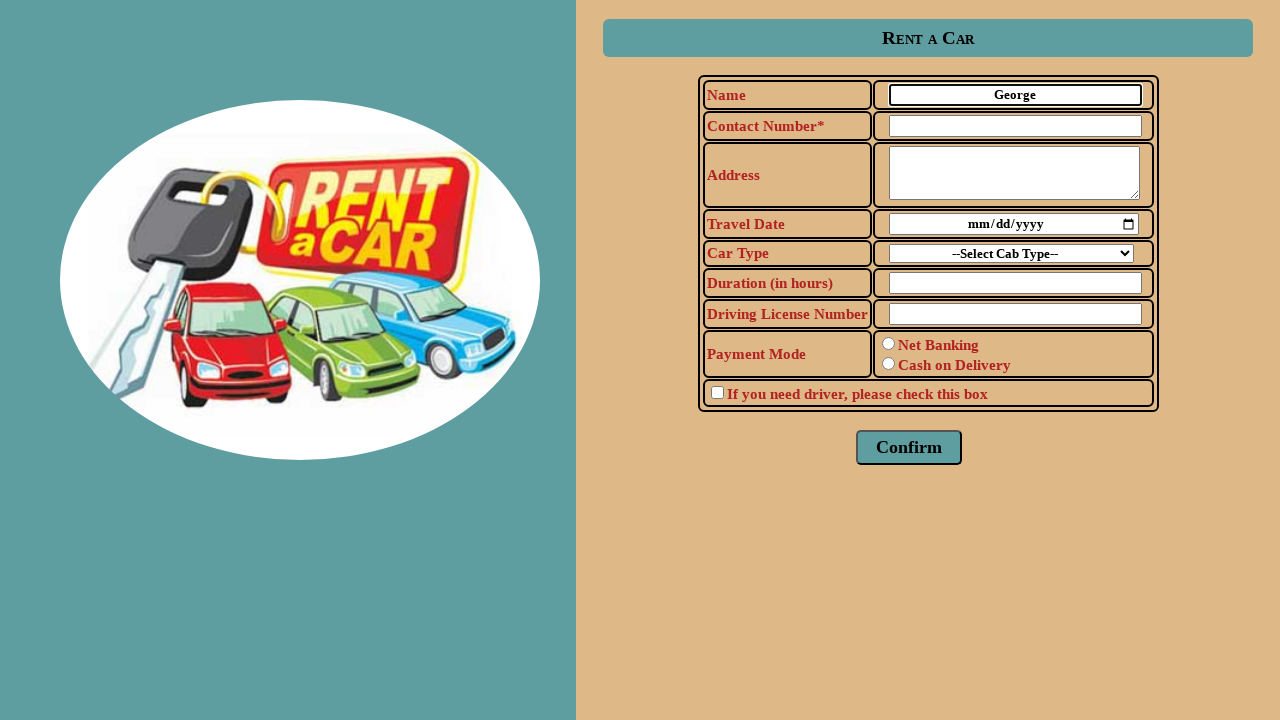

Filled contact number field with '9898745342' on #number
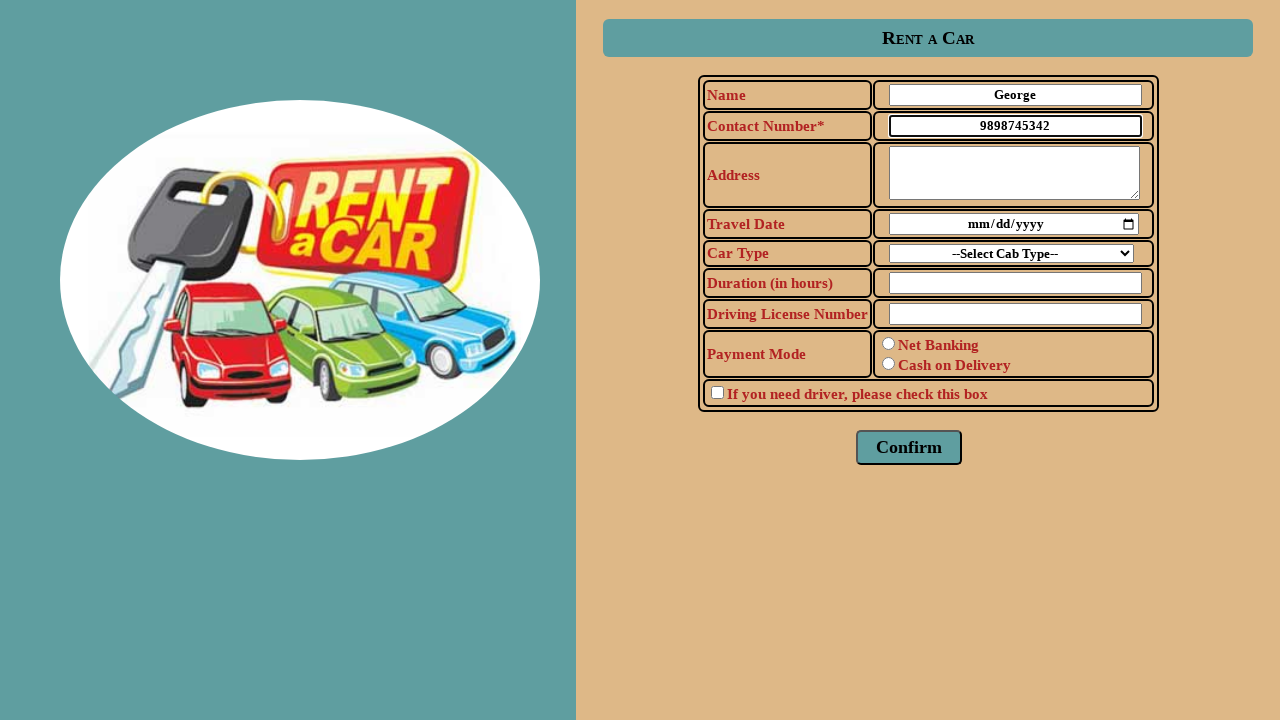

Filled address field with 'Mexico' on #address
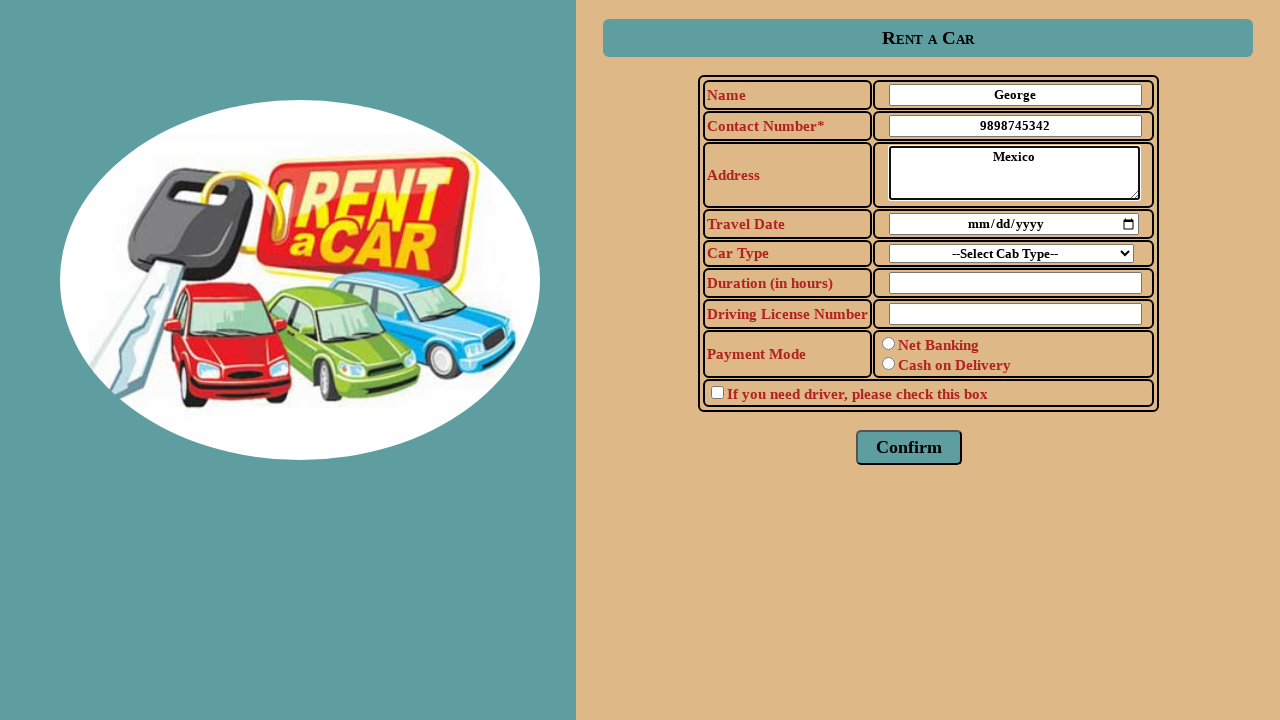

Set travel date to '19-09-2023' using JavaScript
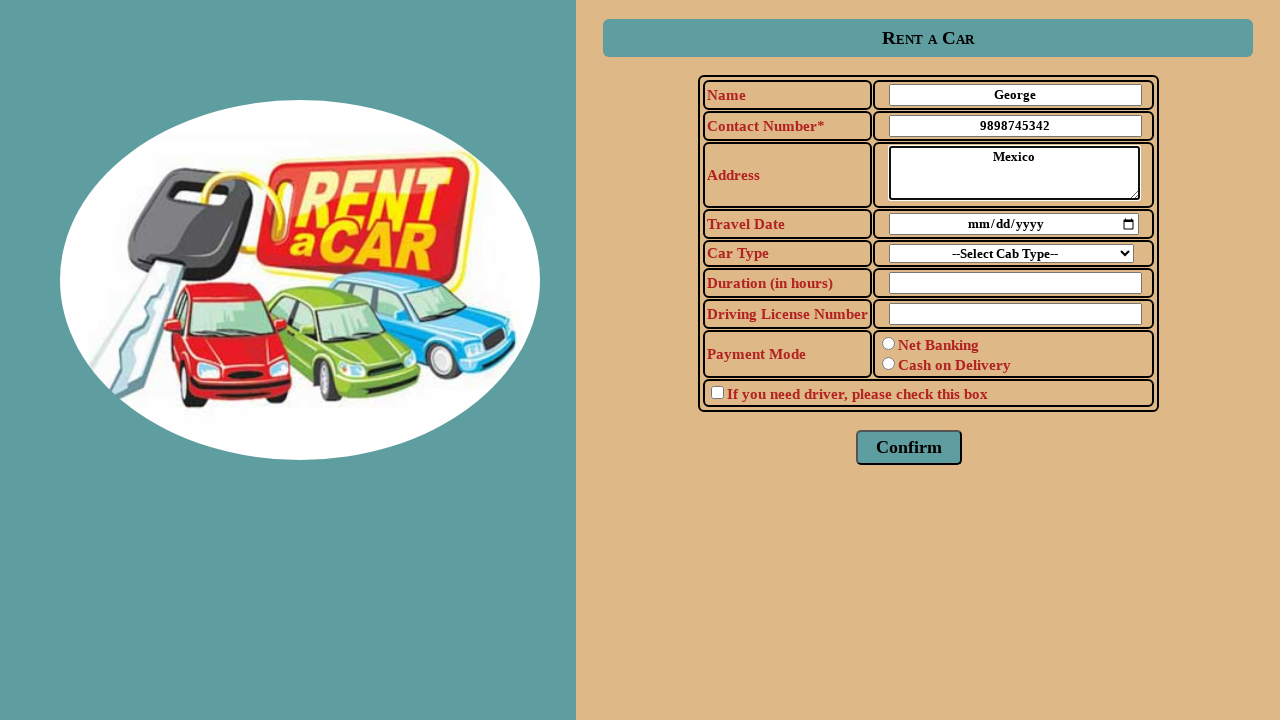

Selected 'Minivan' from car type dropdown on #cartype
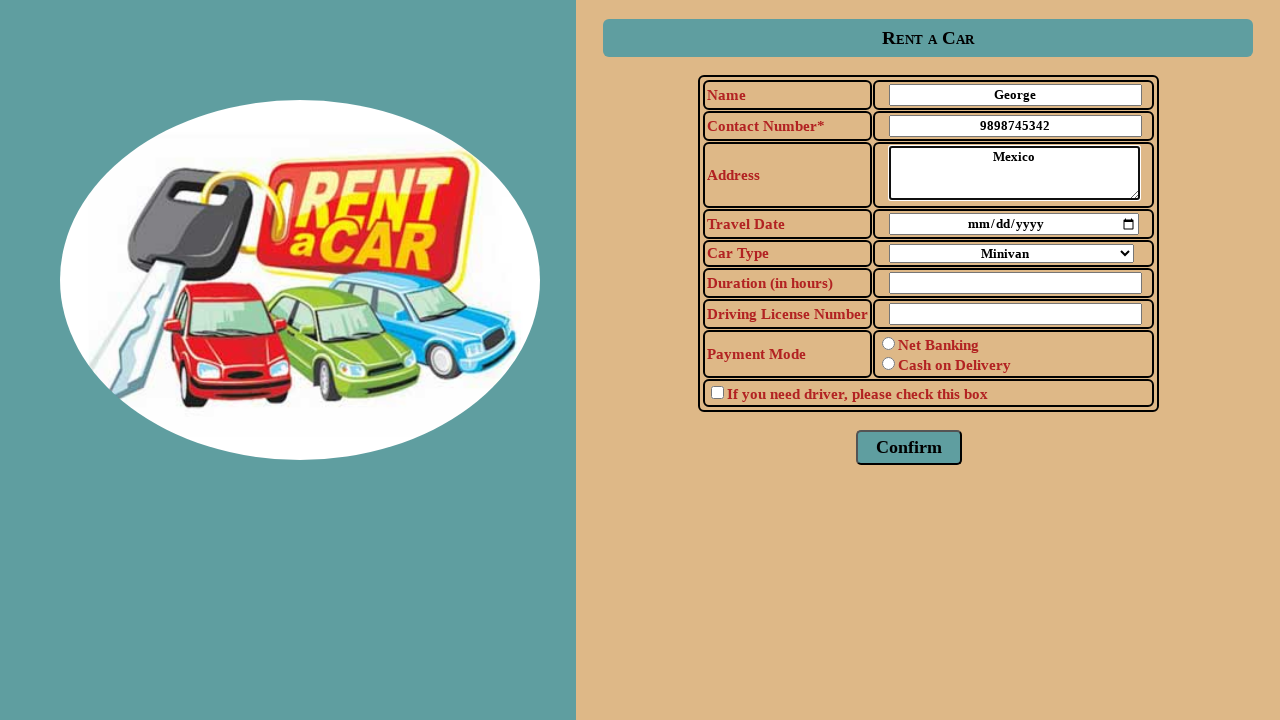

Filled duration field with '5' on #duration
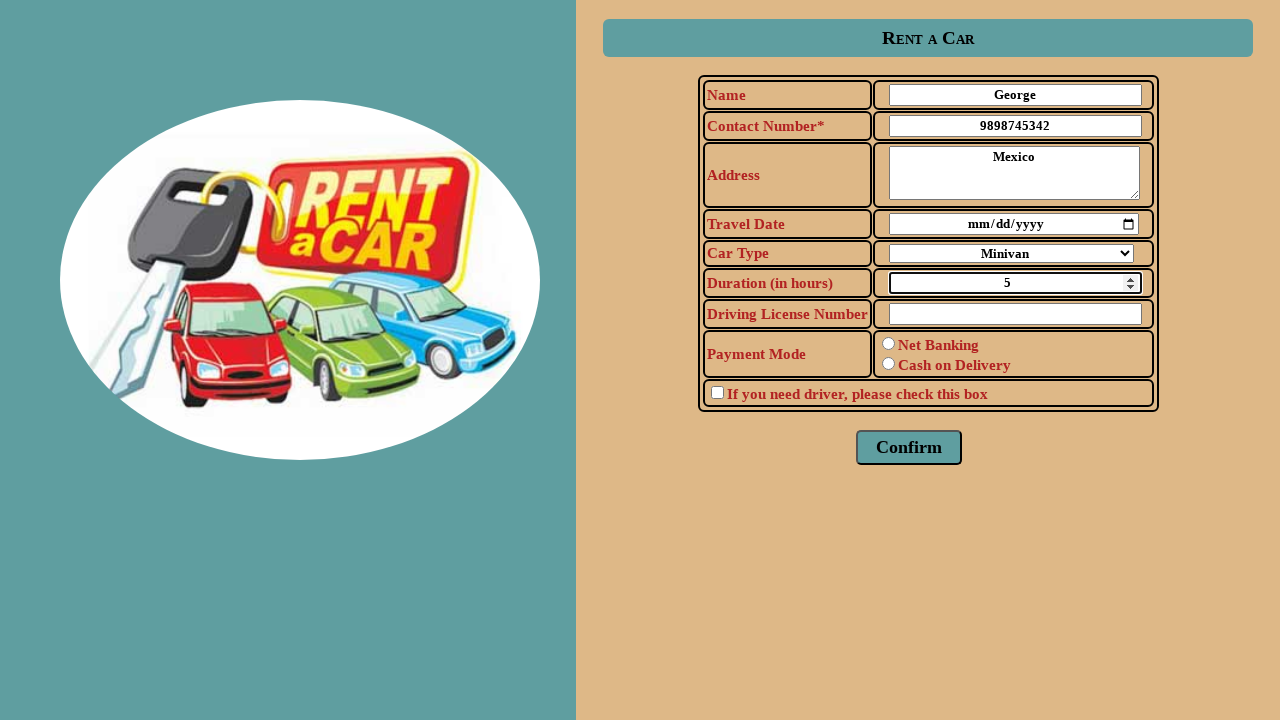

Filled driving license field with '97856434365878' on #license
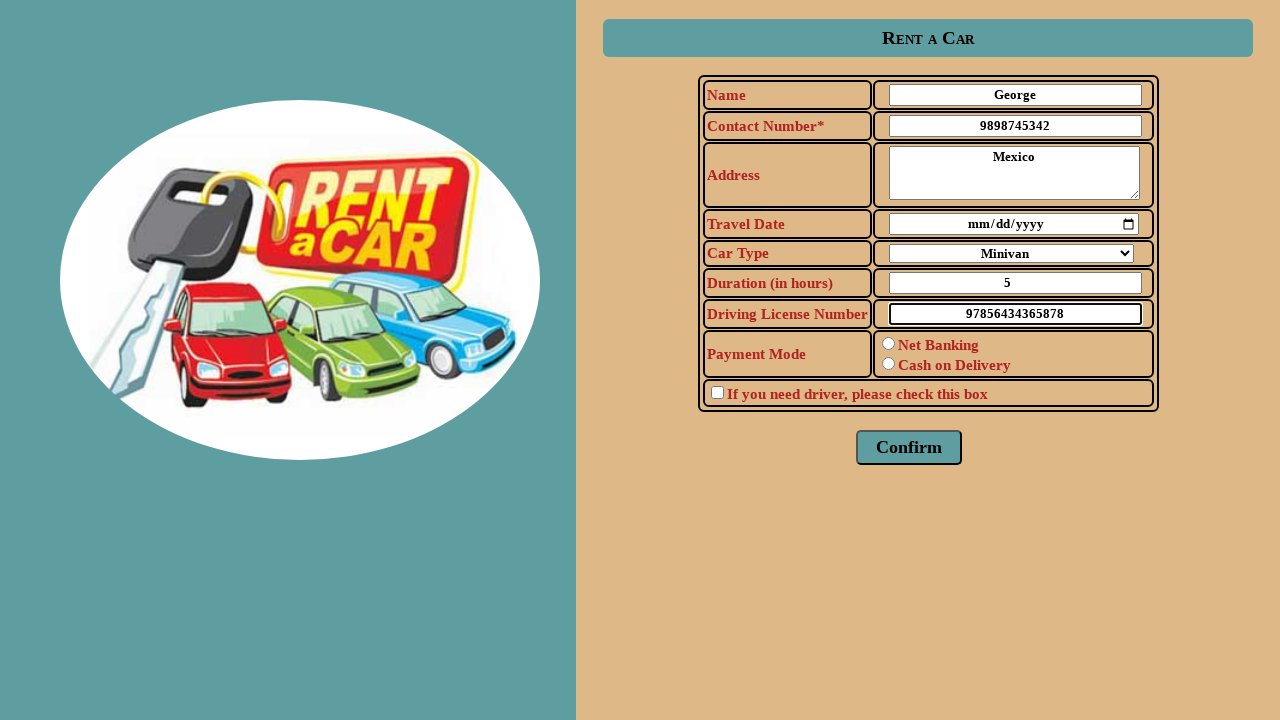

Selected Cash on Delivery payment mode at (888, 364) on #cod
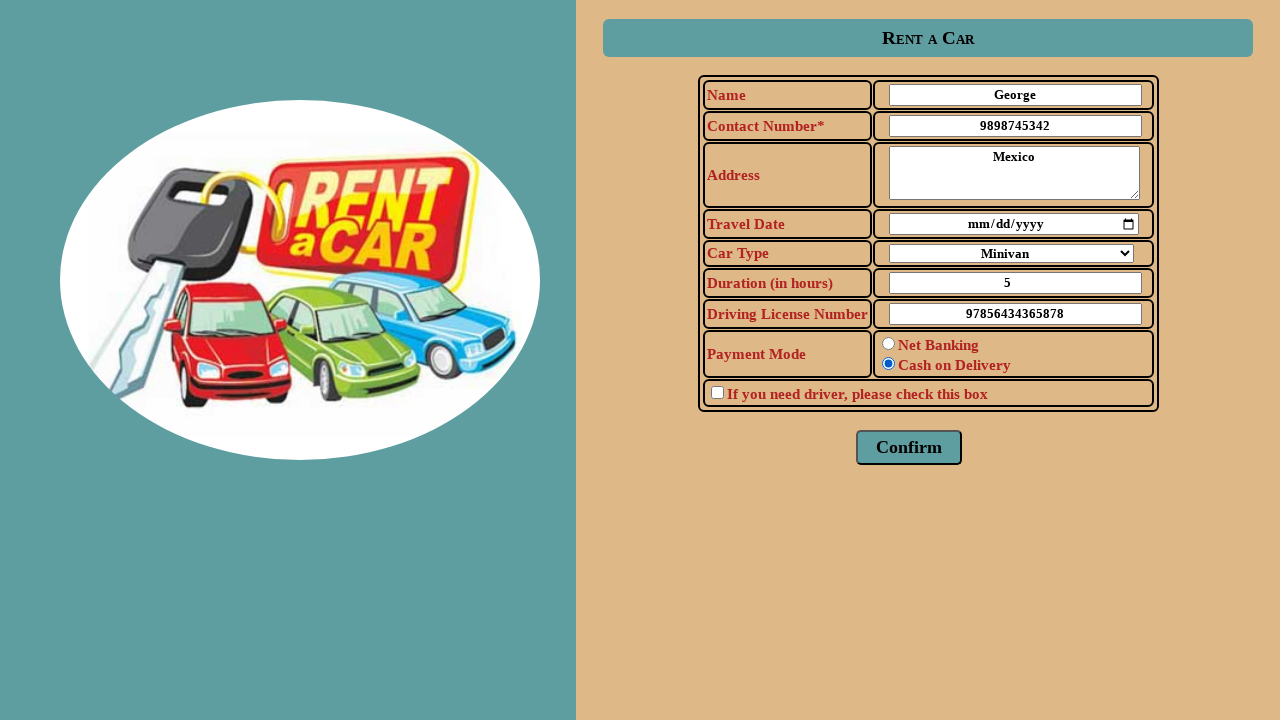

Checked the Need Driver checkbox at (717, 393) on #driver
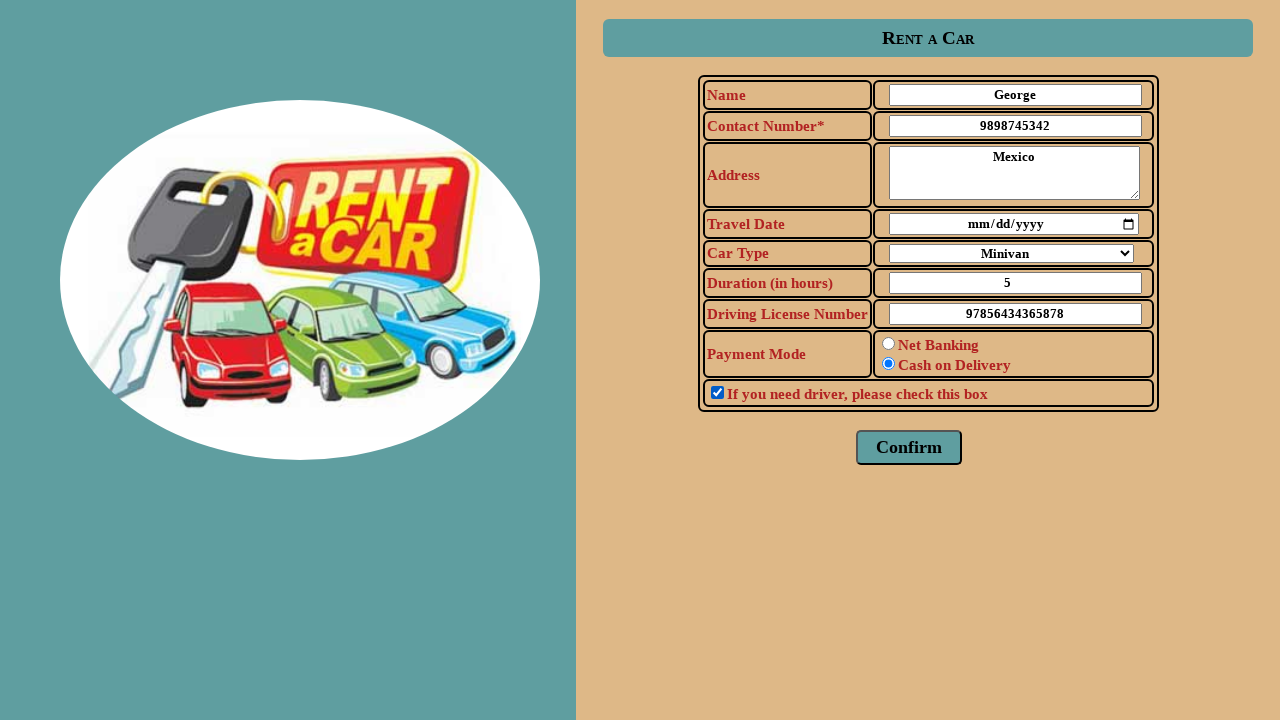

Clicked the submit button to submit the form at (909, 448) on #submit
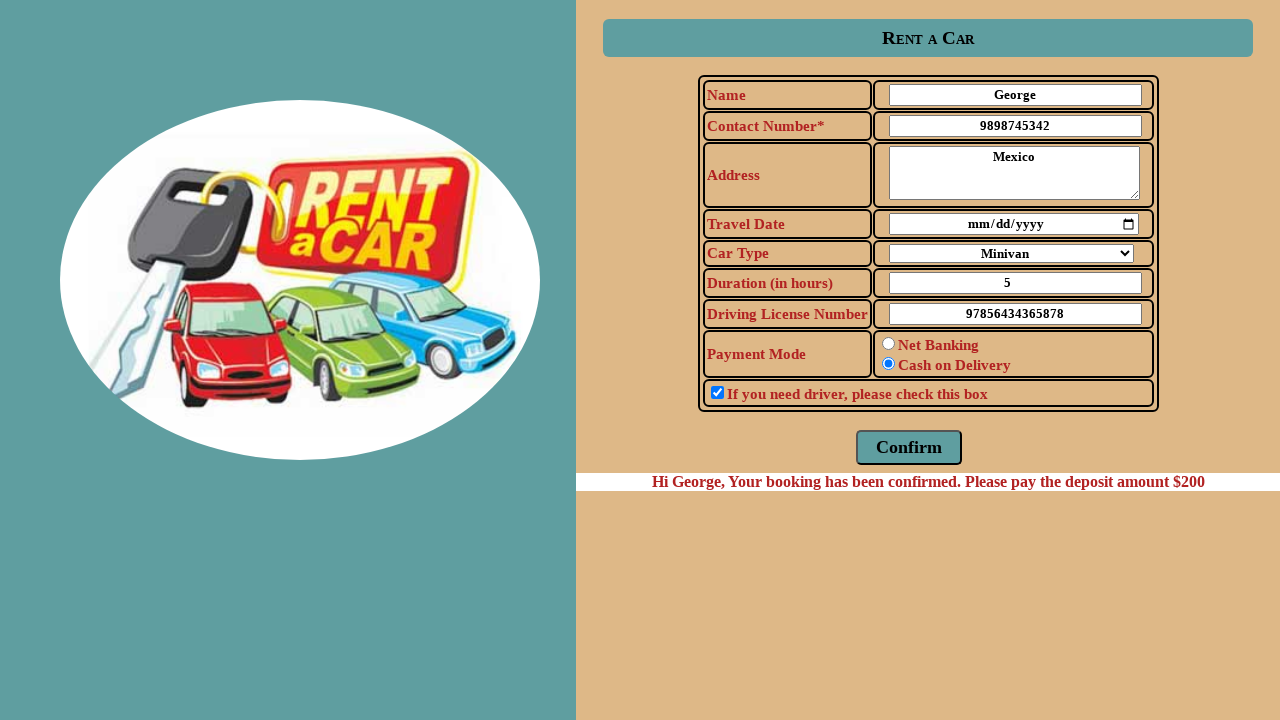

Form submission result appeared on page
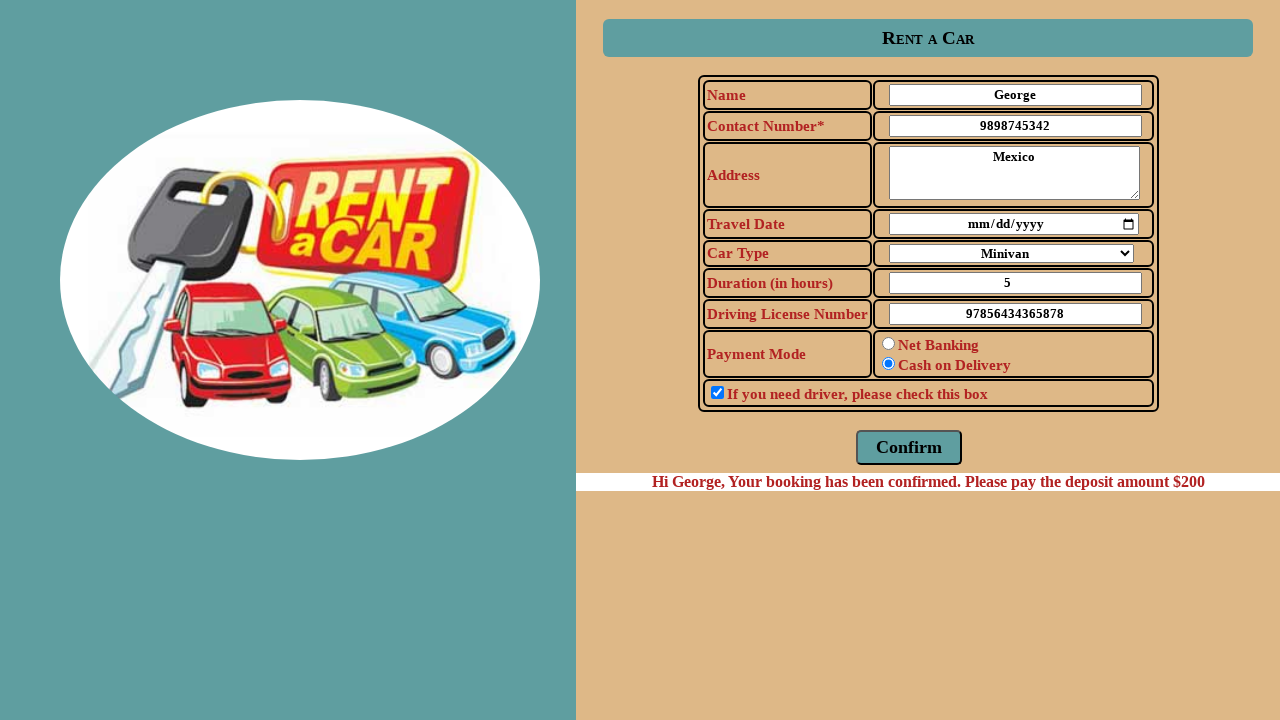

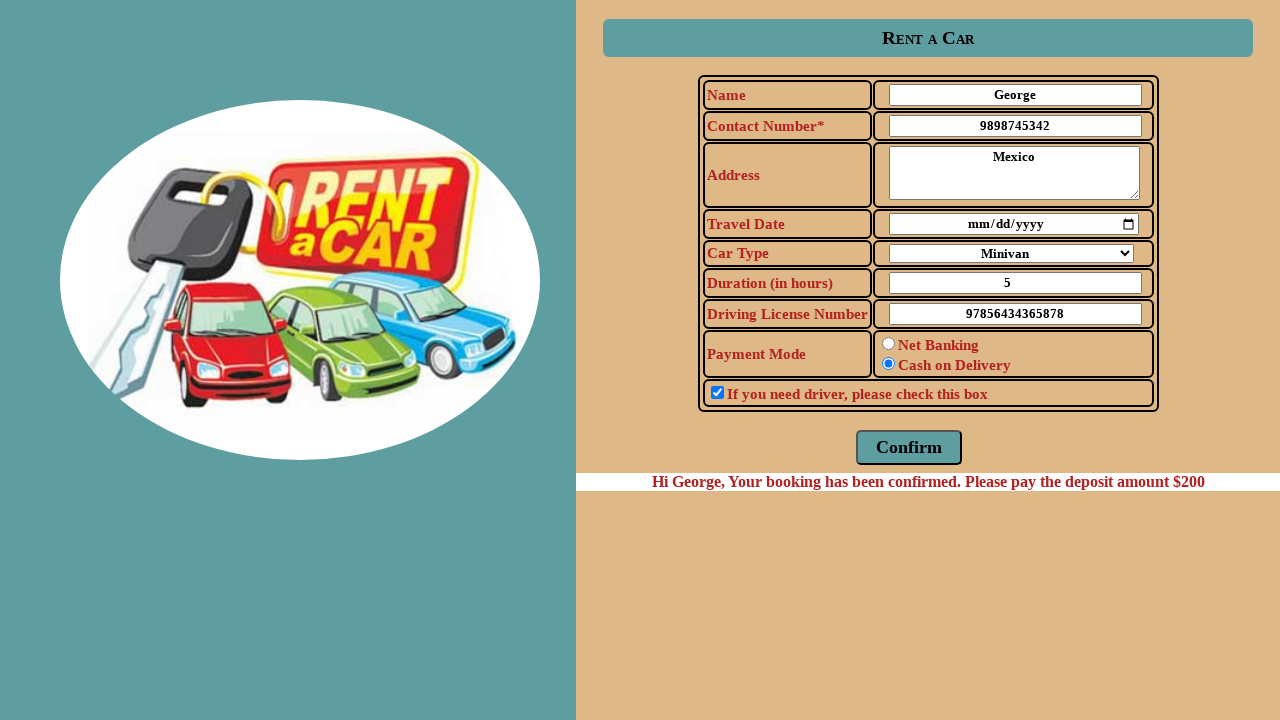